Tests dynamic control functionality by checking the enabled state of a text input before and after clicking a toggle button

Starting URL: https://v1.training-support.net/selenium/dynamic-controls

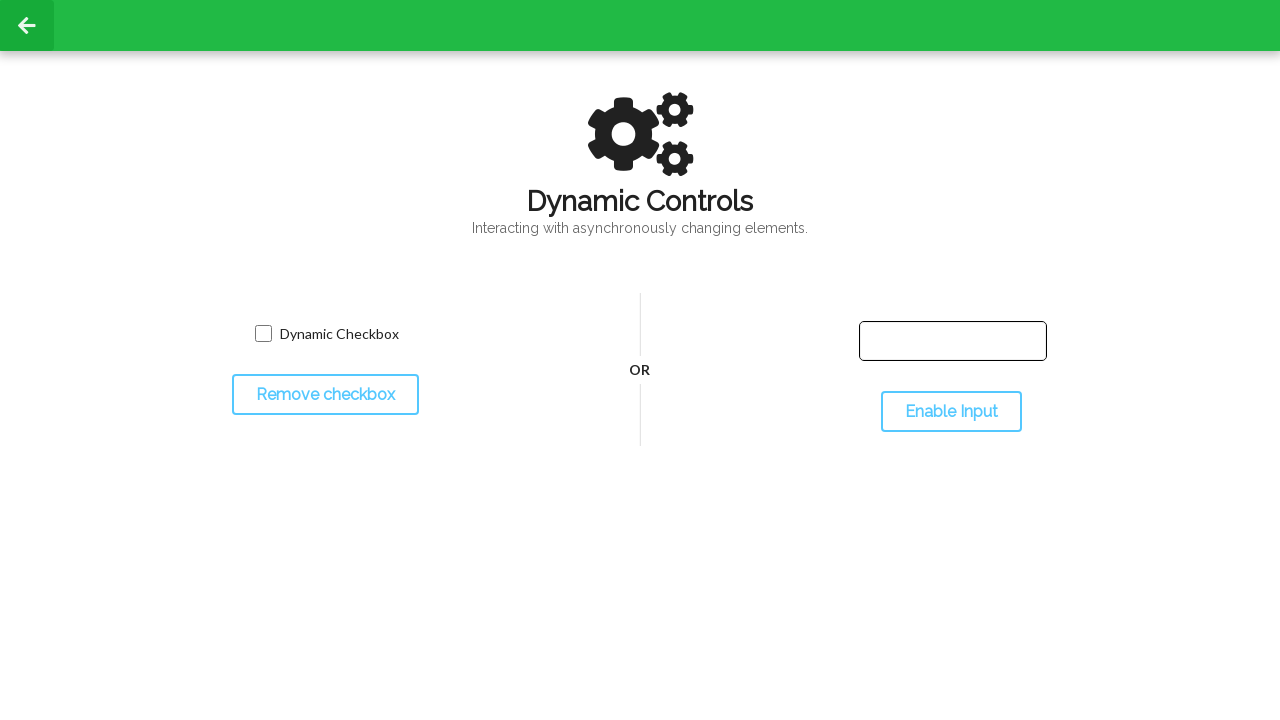

Located text input element
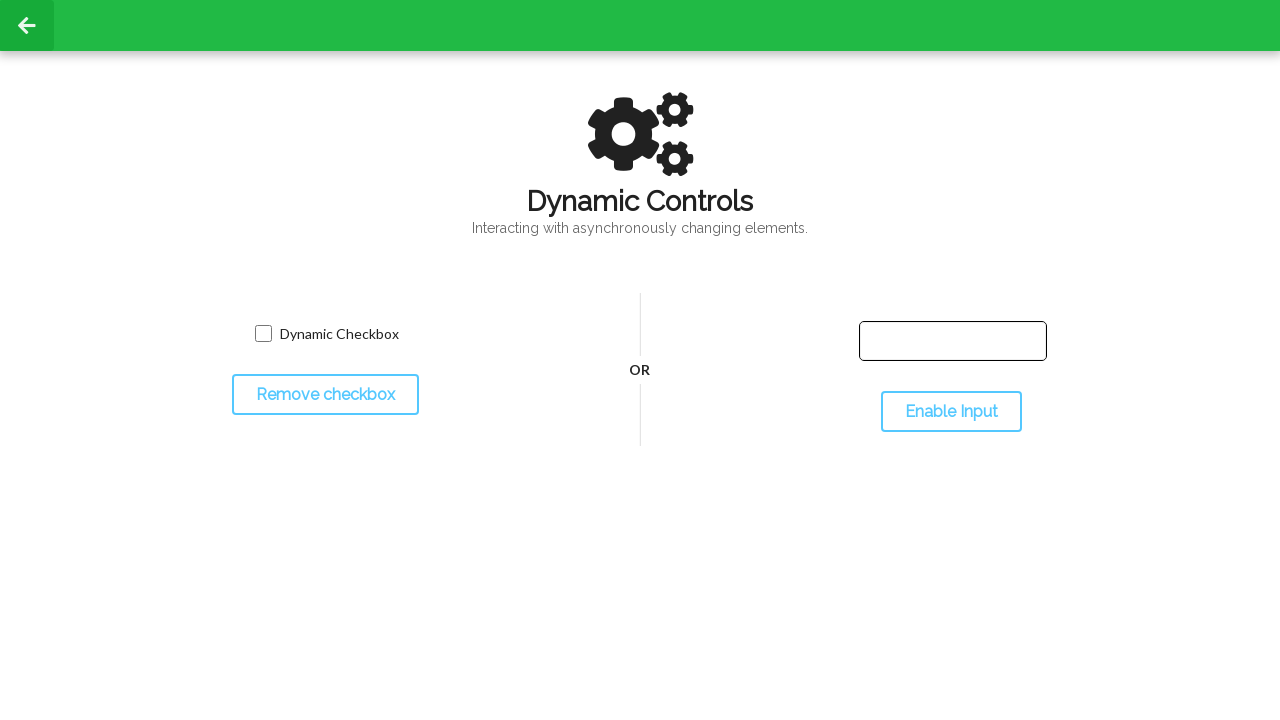

Text input element is present and ready
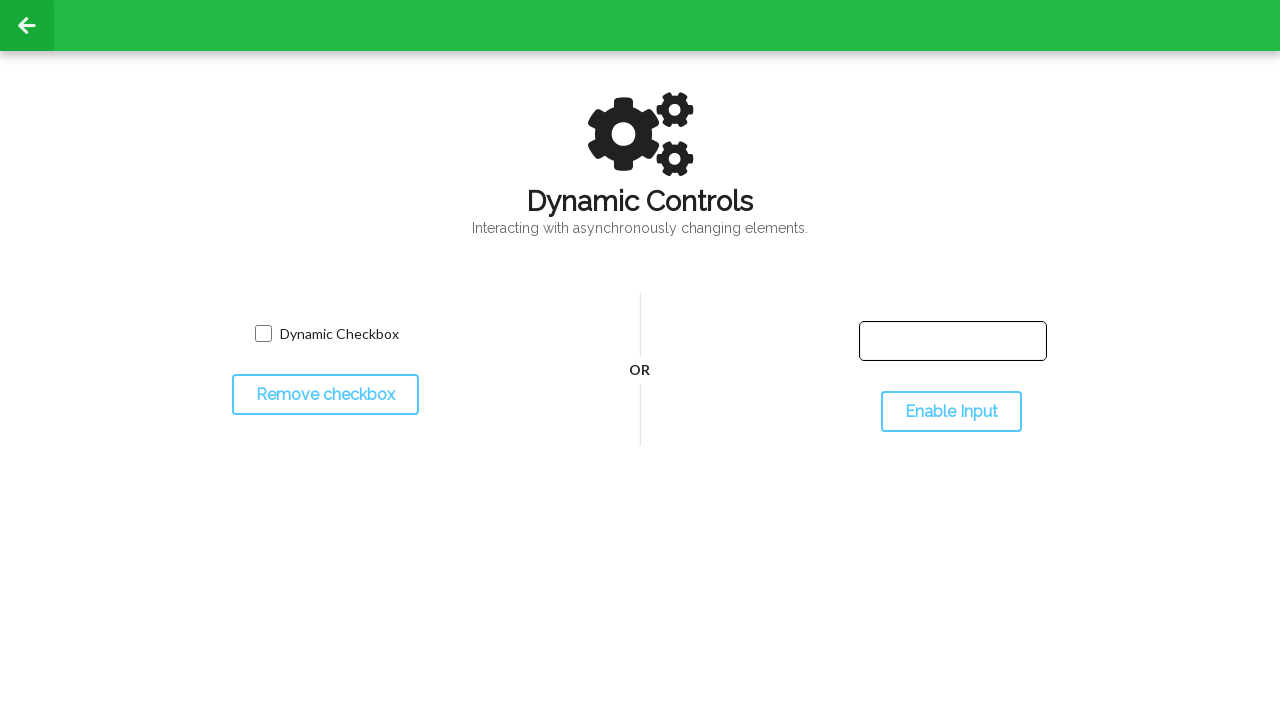

Clicked toggle input button to change input enabled state at (951, 412) on #toggleInput
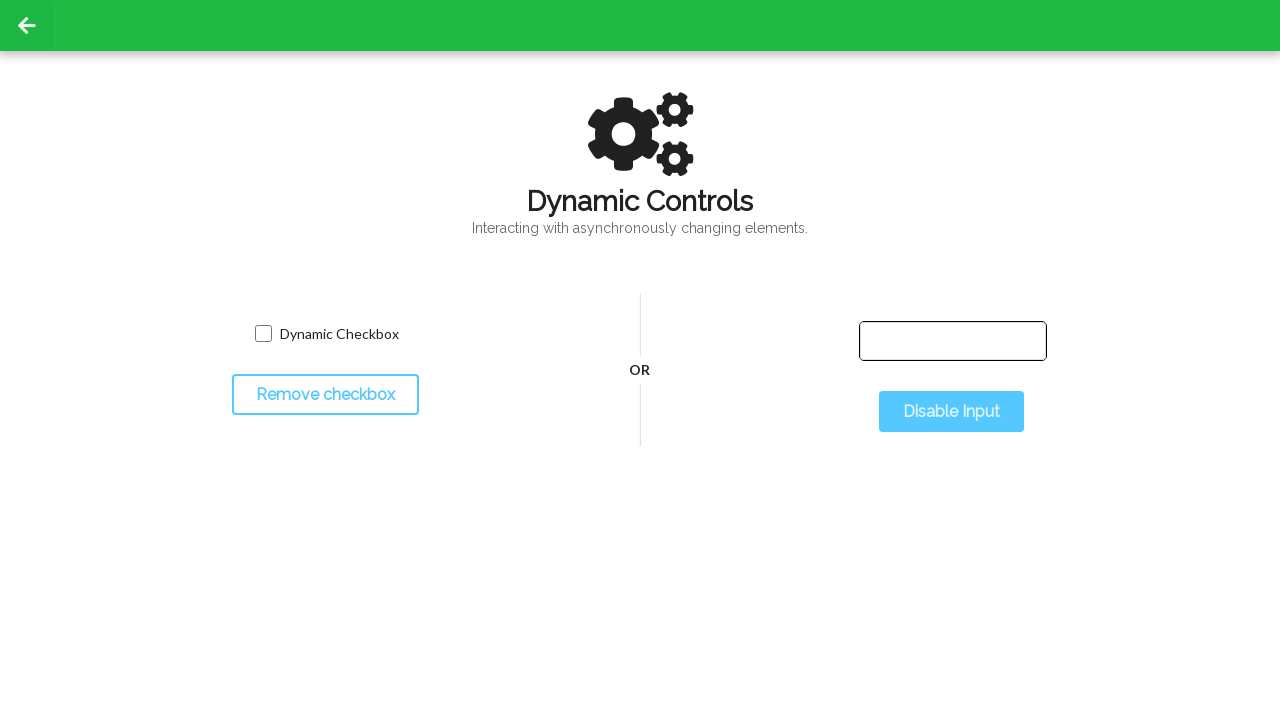

Waited 500ms for state change to take effect
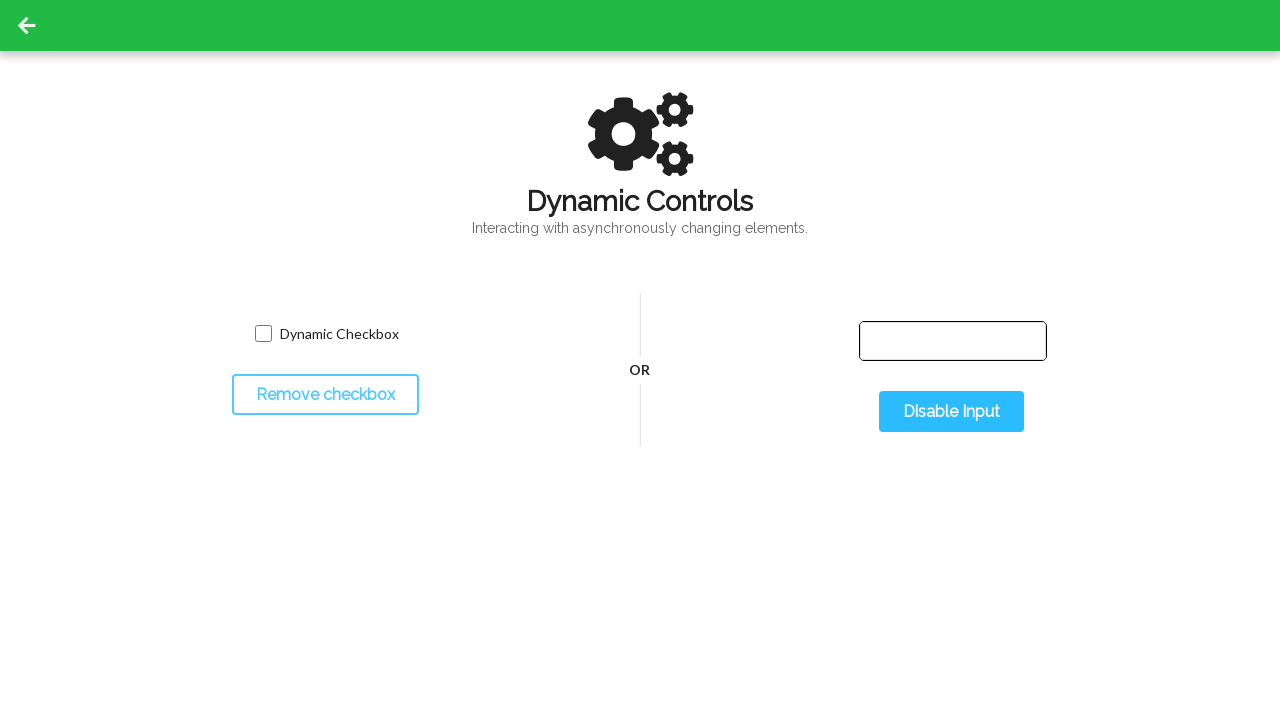

Text input element remains present after toggle button click
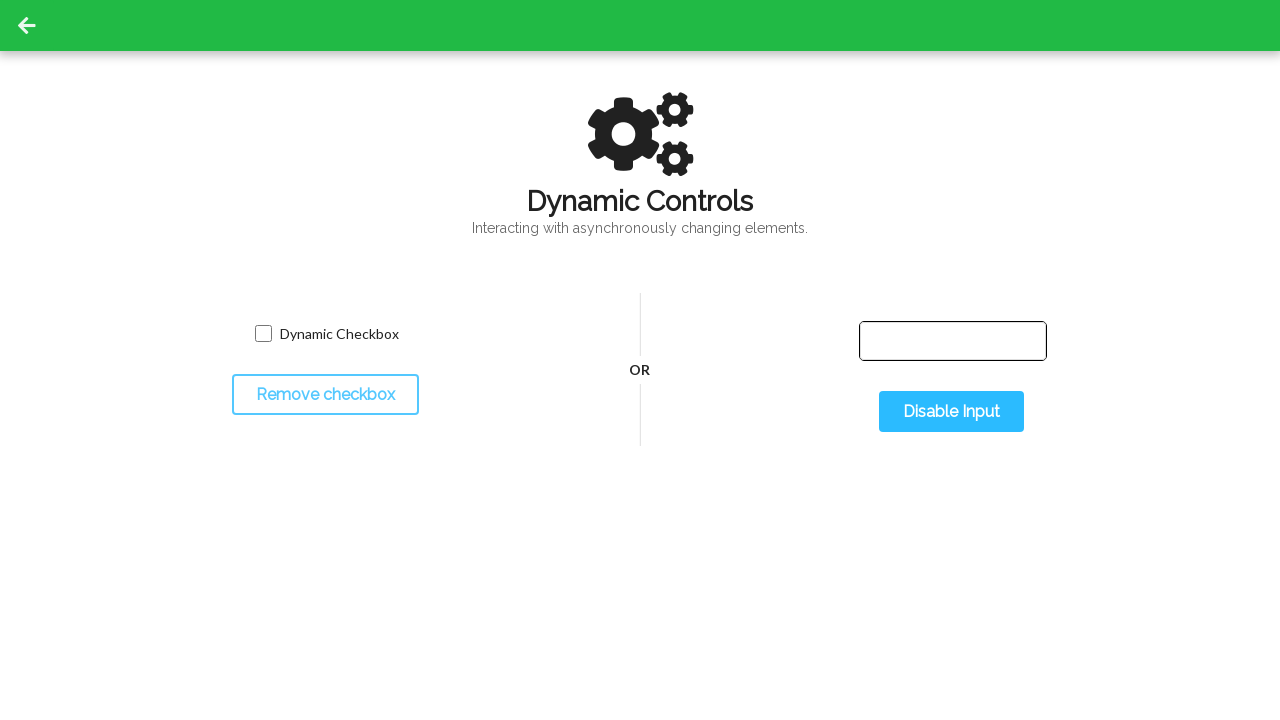

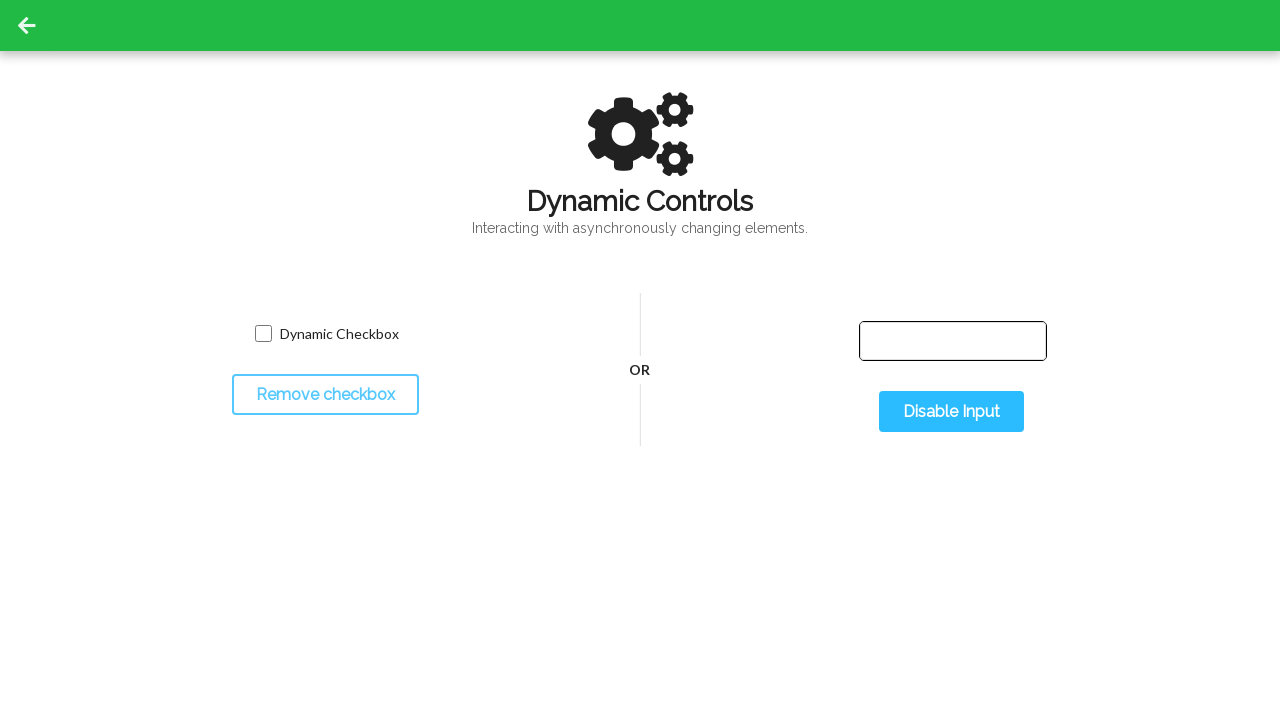